Tests clicking checkbox 1 to select it and clicking checkbox 2 to deselect it, then verifies their states

Starting URL: http://the-internet.herokuapp.com/checkboxes

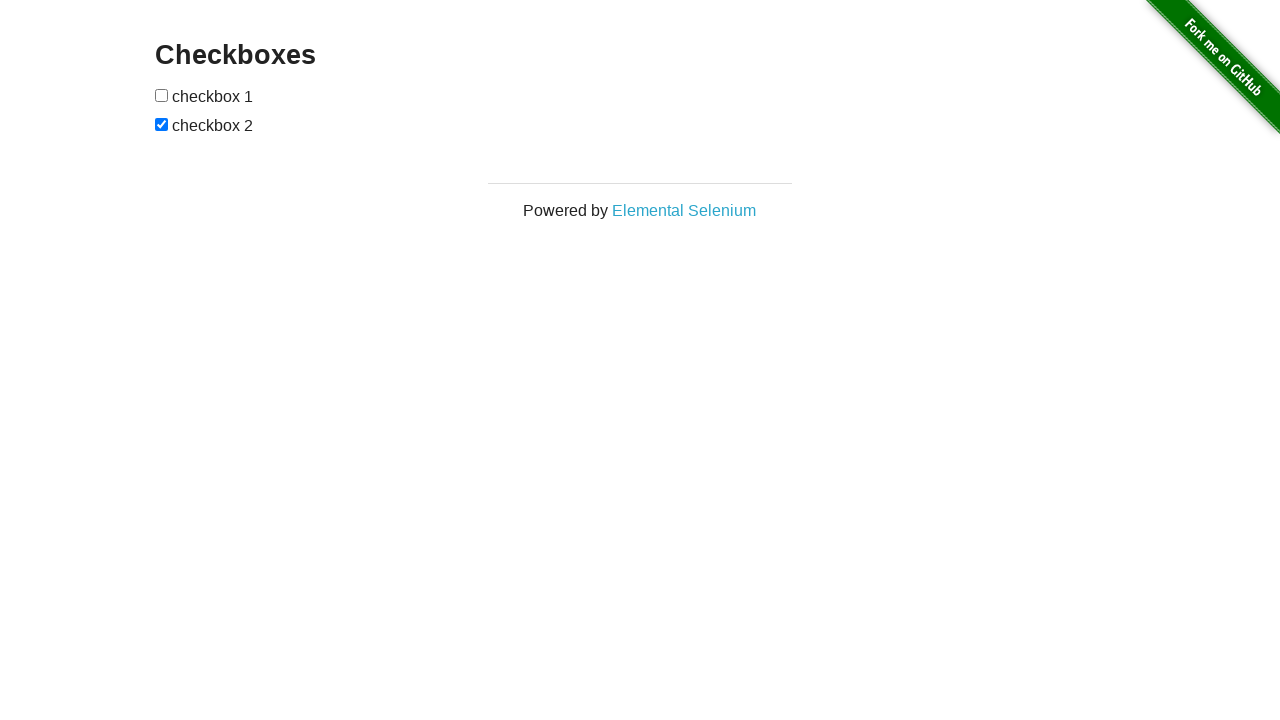

Waited for checkboxes to be visible
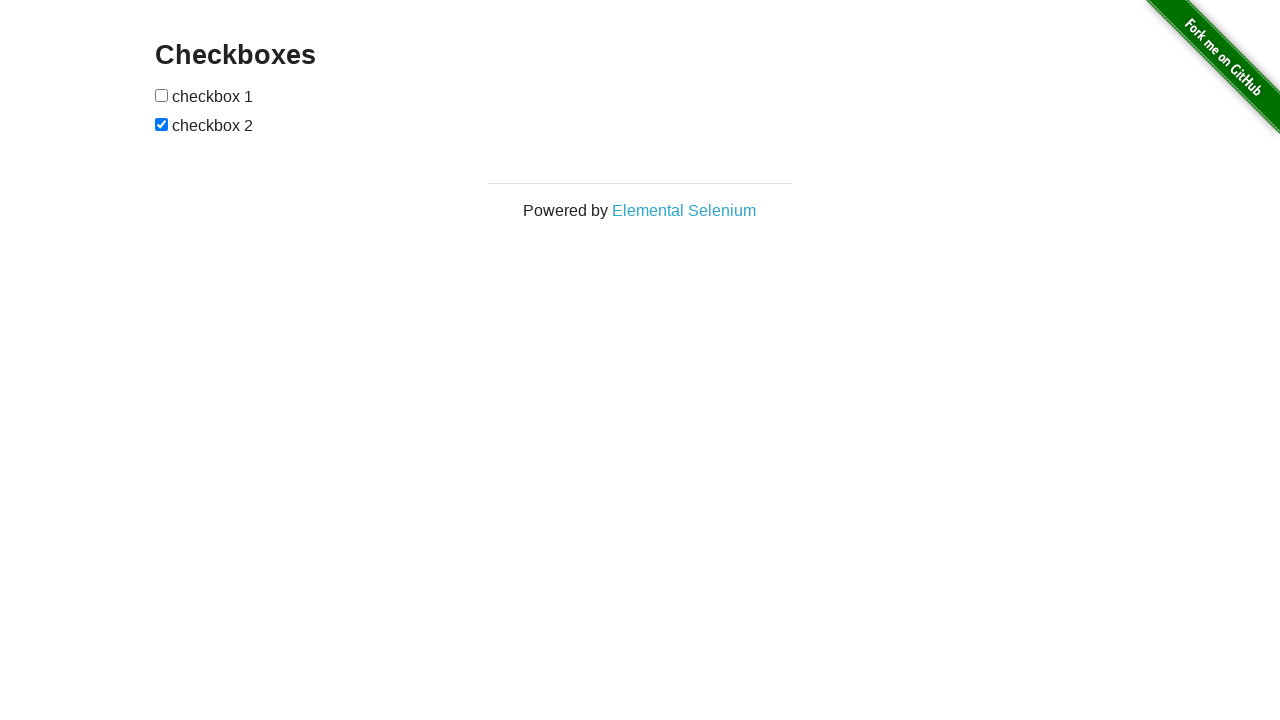

Clicked checkbox 1 to select it at (162, 95) on input[type='checkbox'] >> nth=0
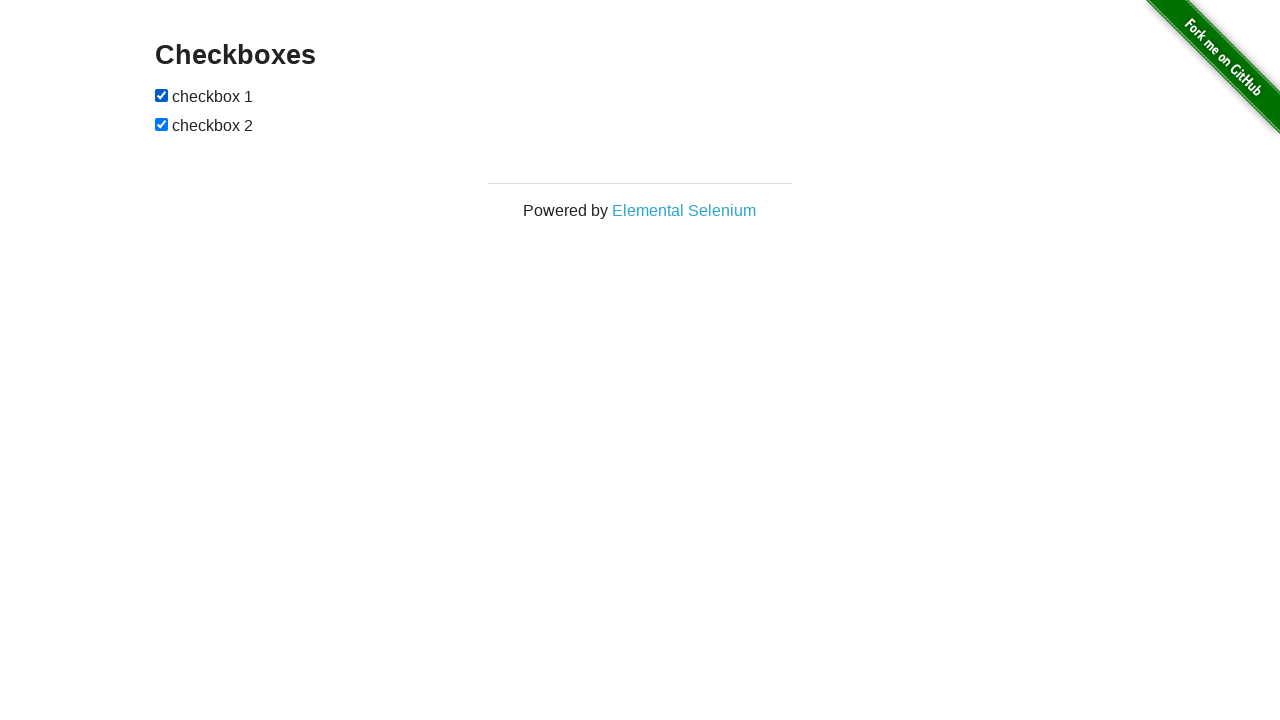

Clicked checkbox 2 to deselect it at (162, 124) on input[type='checkbox'] >> nth=1
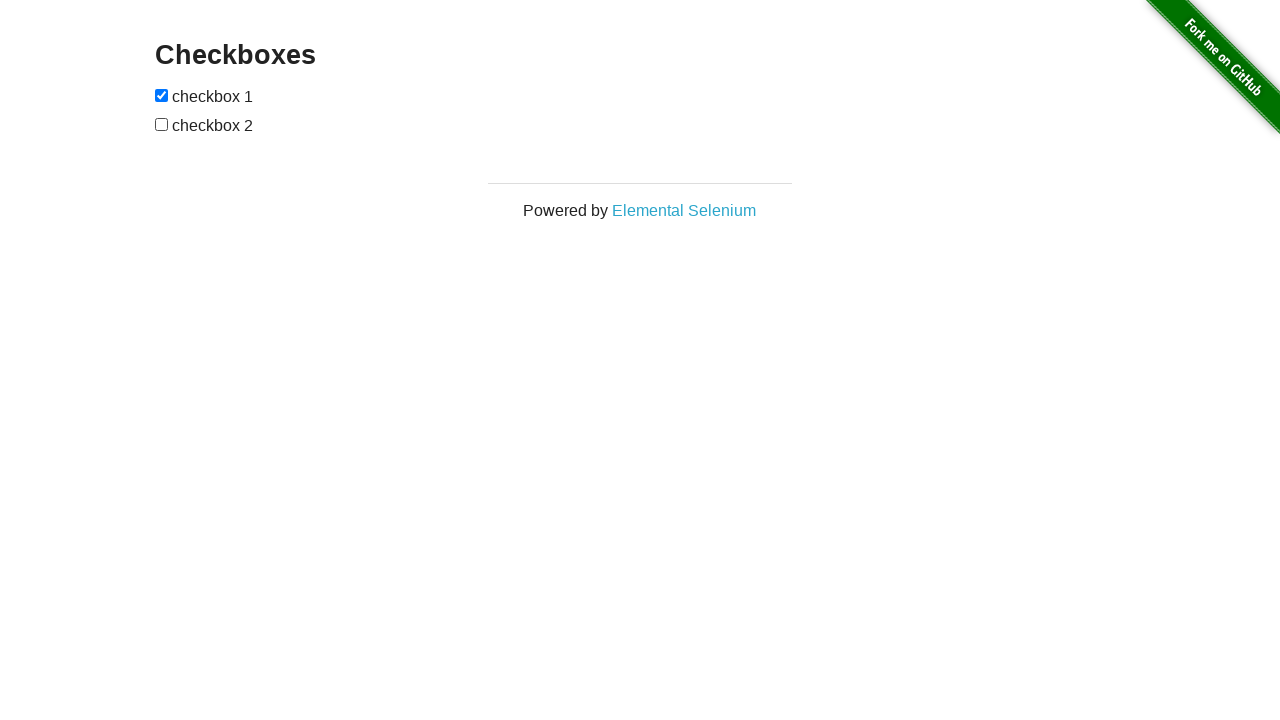

Verified that checkbox 1 is selected
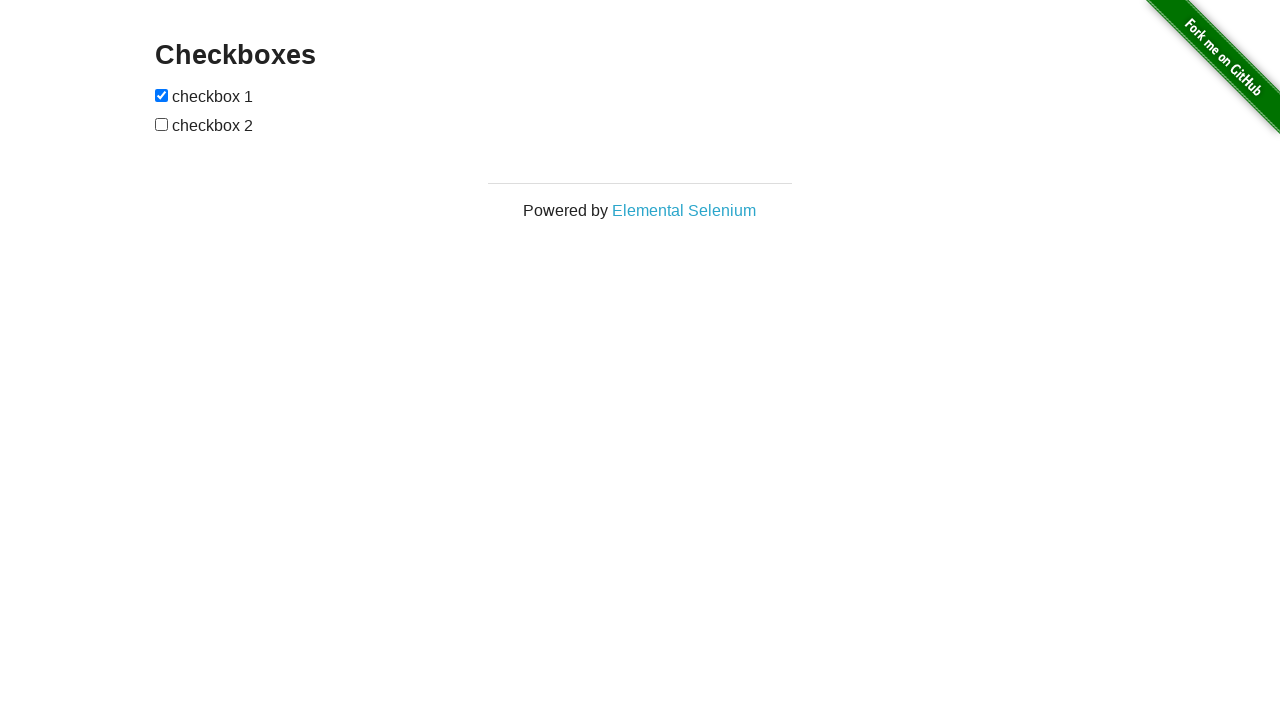

Verified that checkbox 2 is not selected
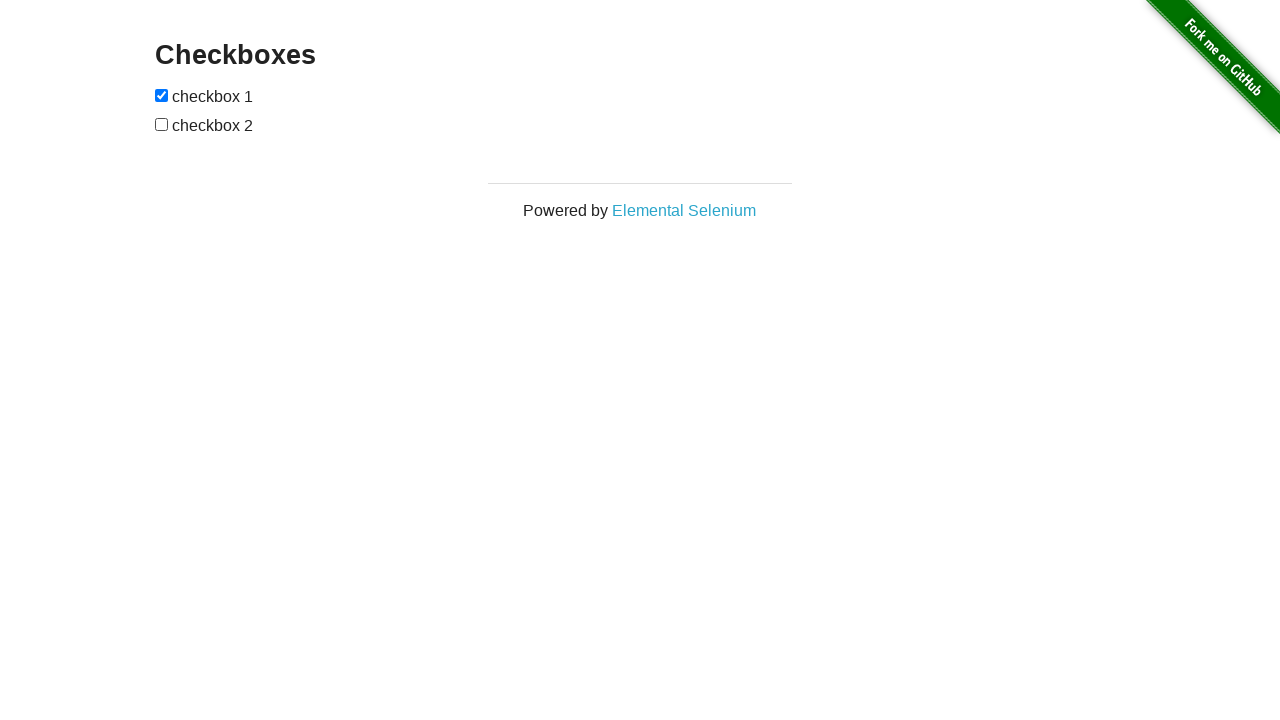

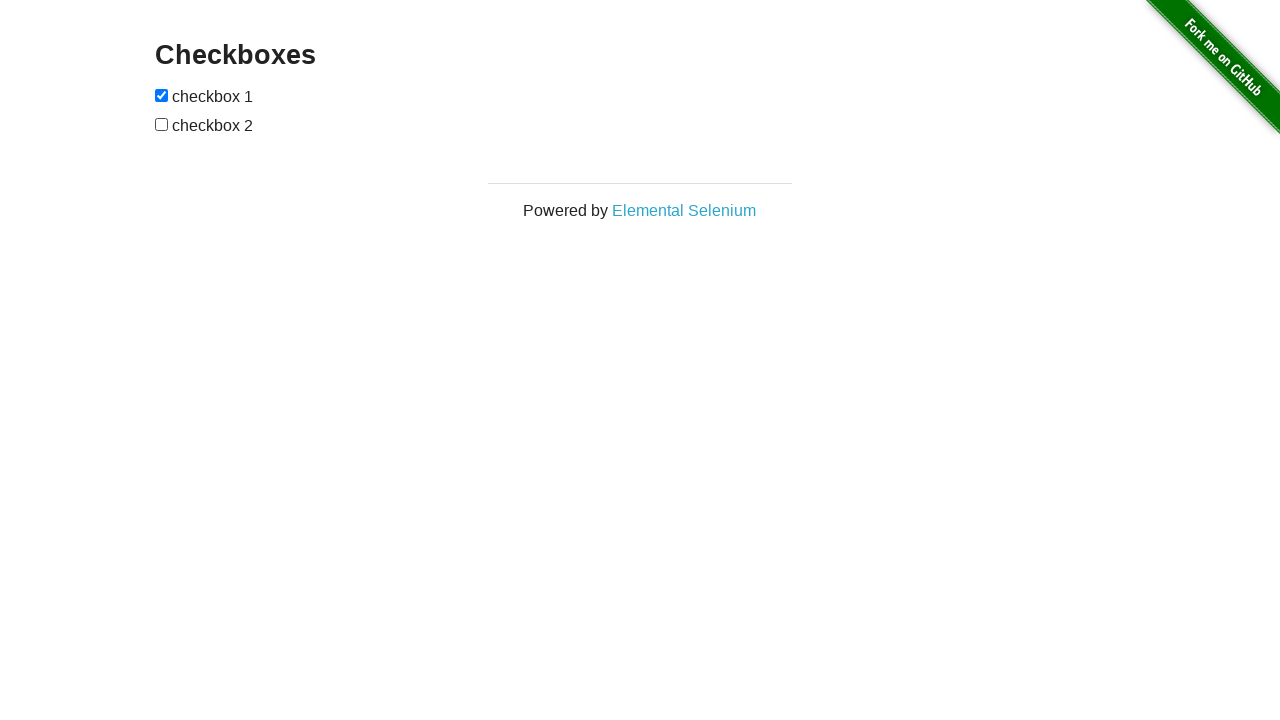